Tests horizontal slider functionality using mouse drag to move the slider to various positions (start, middle, end, and boundary conditions)

Starting URL: https://the-internet.herokuapp.com/horizontal_slider

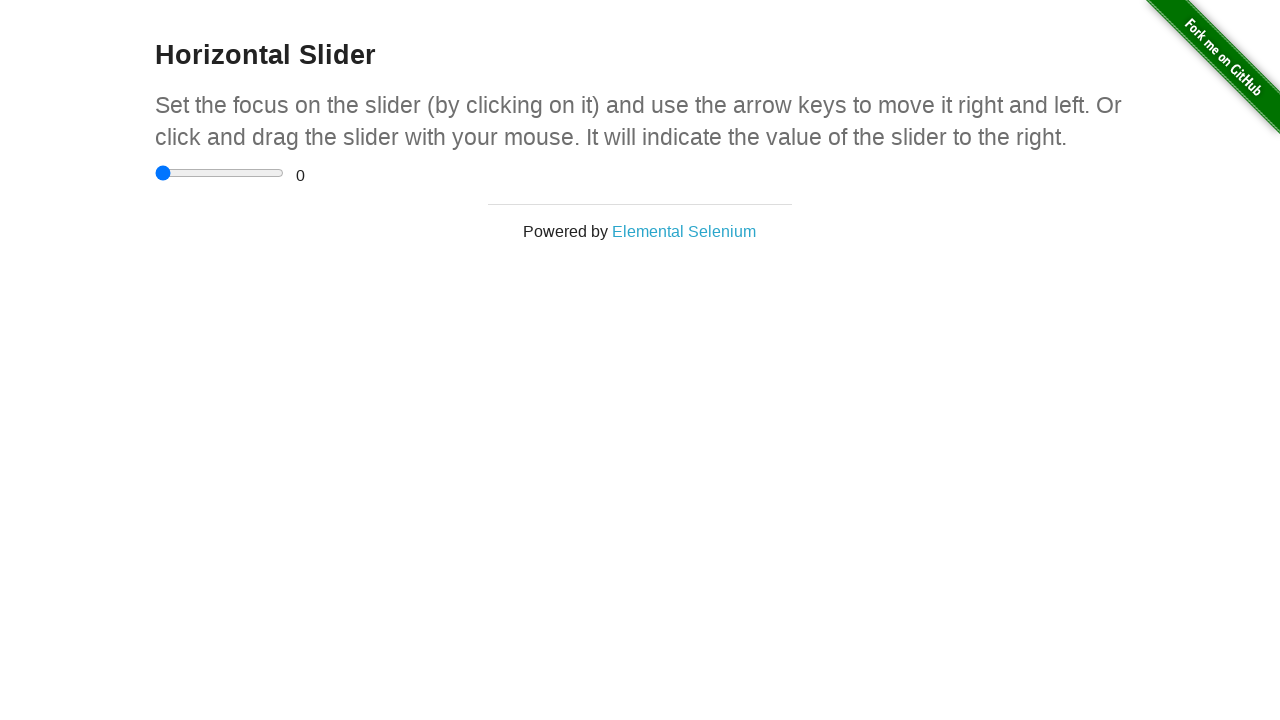

Slider container loaded and visible
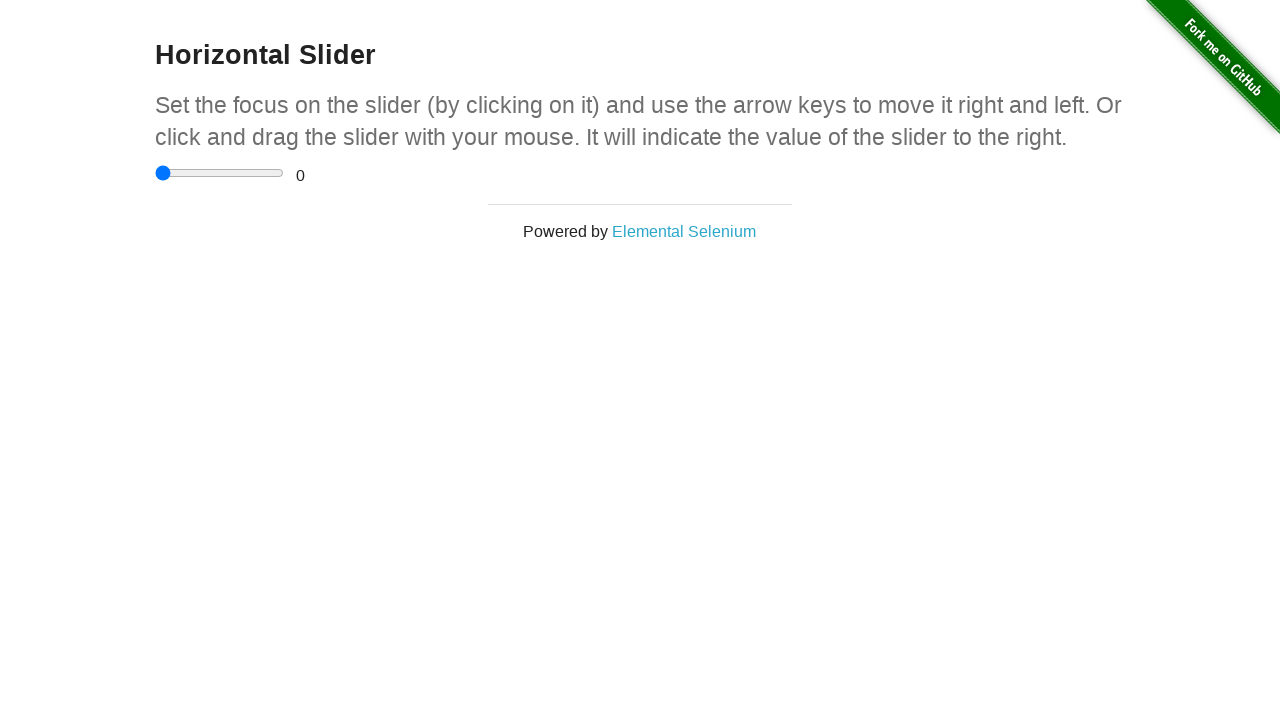

Located horizontal slider input element
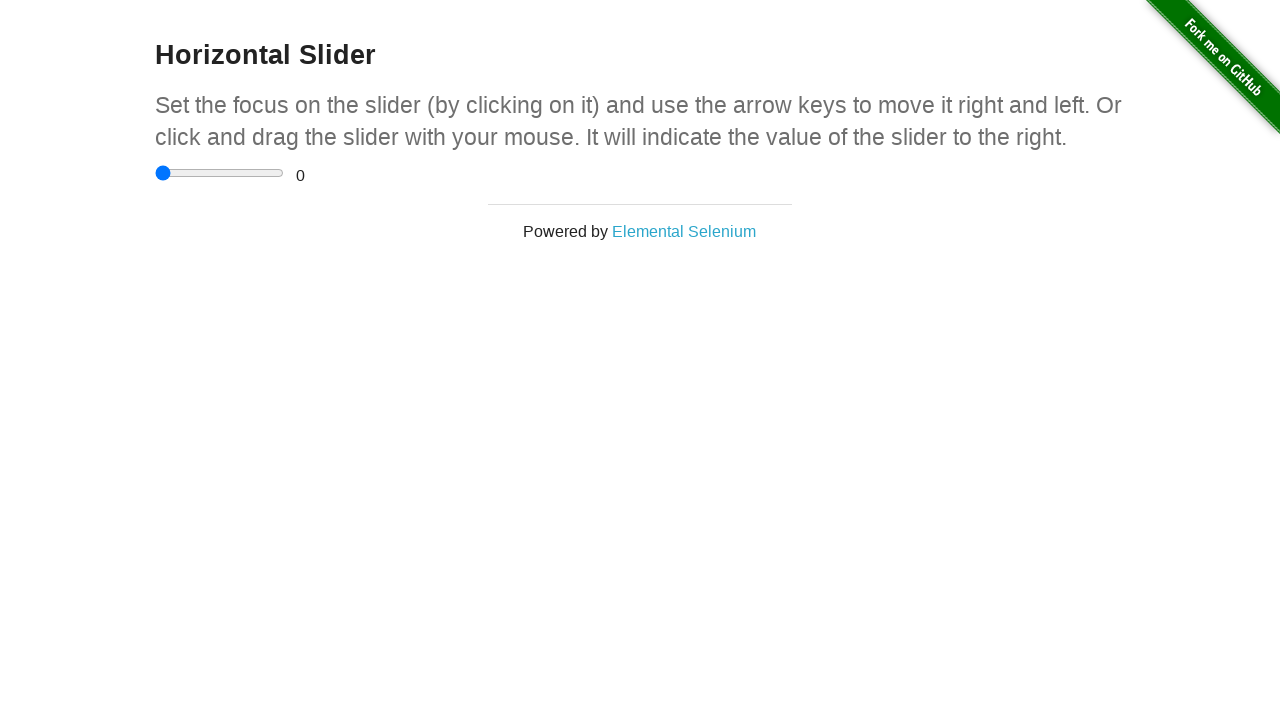

Retrieved slider bounding box dimensions
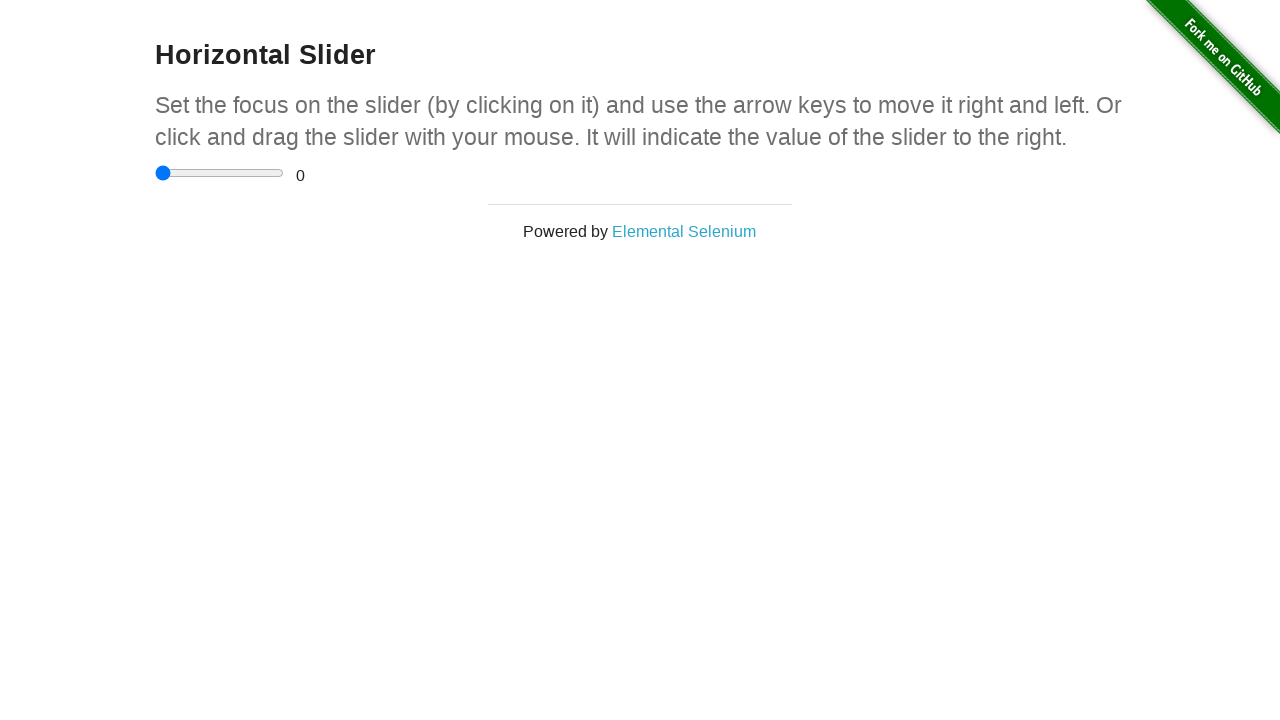

Clicked on slider to focus it at (220, 173) on div.sliderContainer input
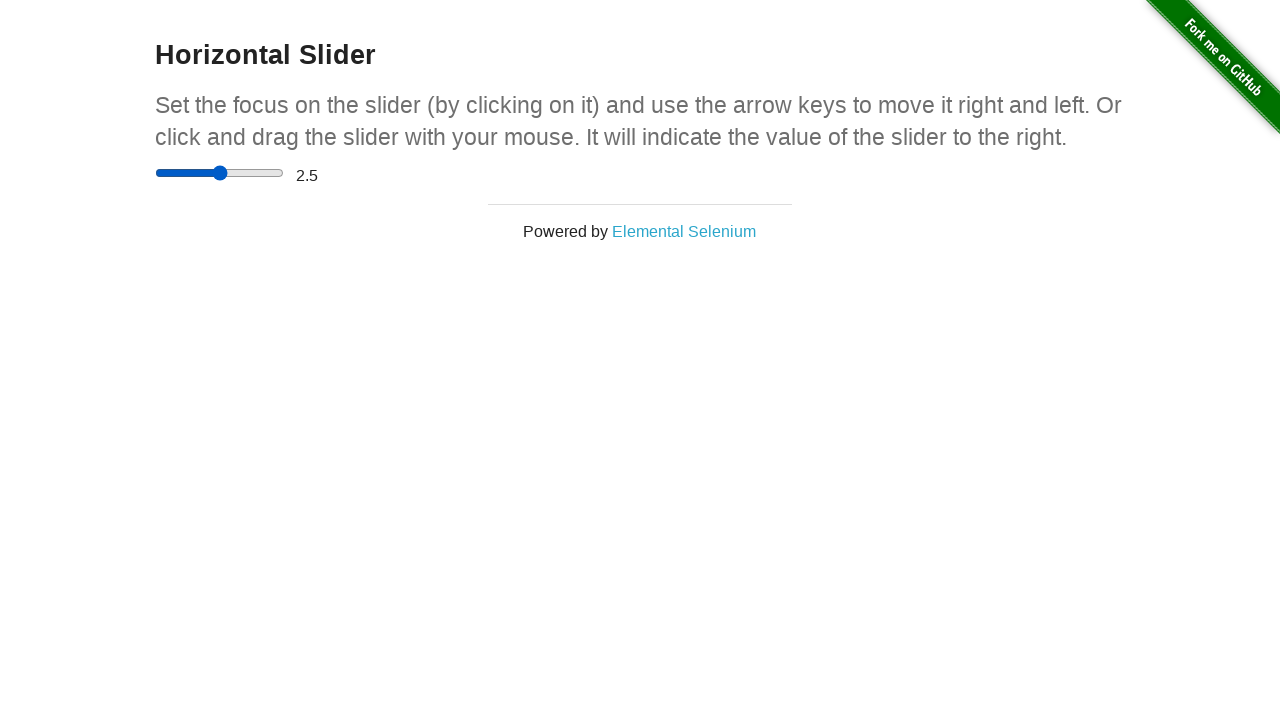

Moved mouse to left edge of slider at (155, 173)
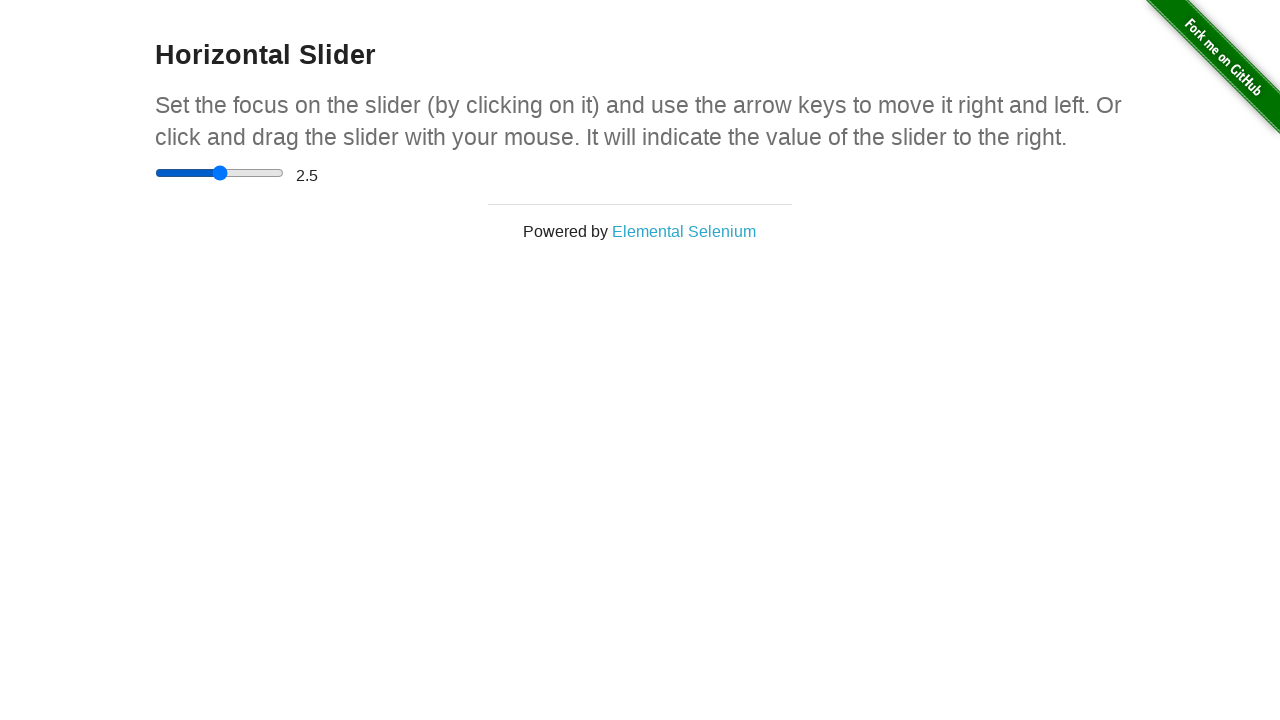

Pressed mouse button down at left edge at (155, 173)
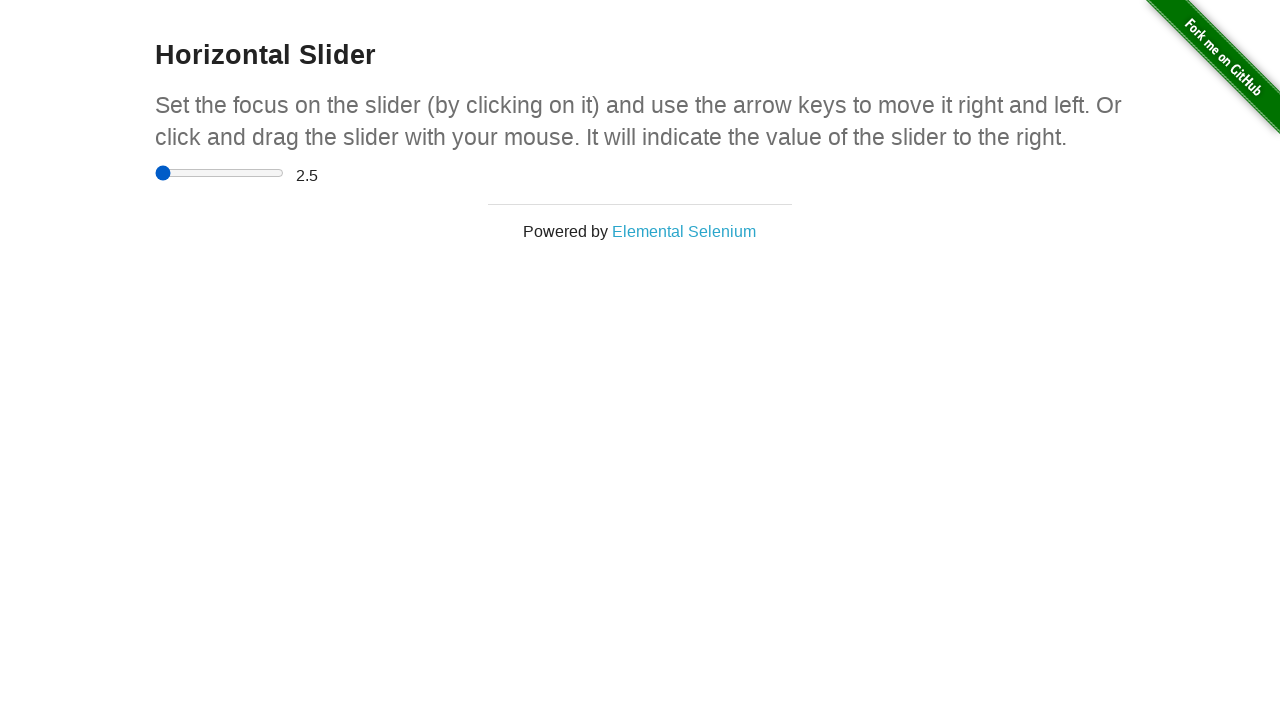

Maintained mouse position at left edge at (155, 173)
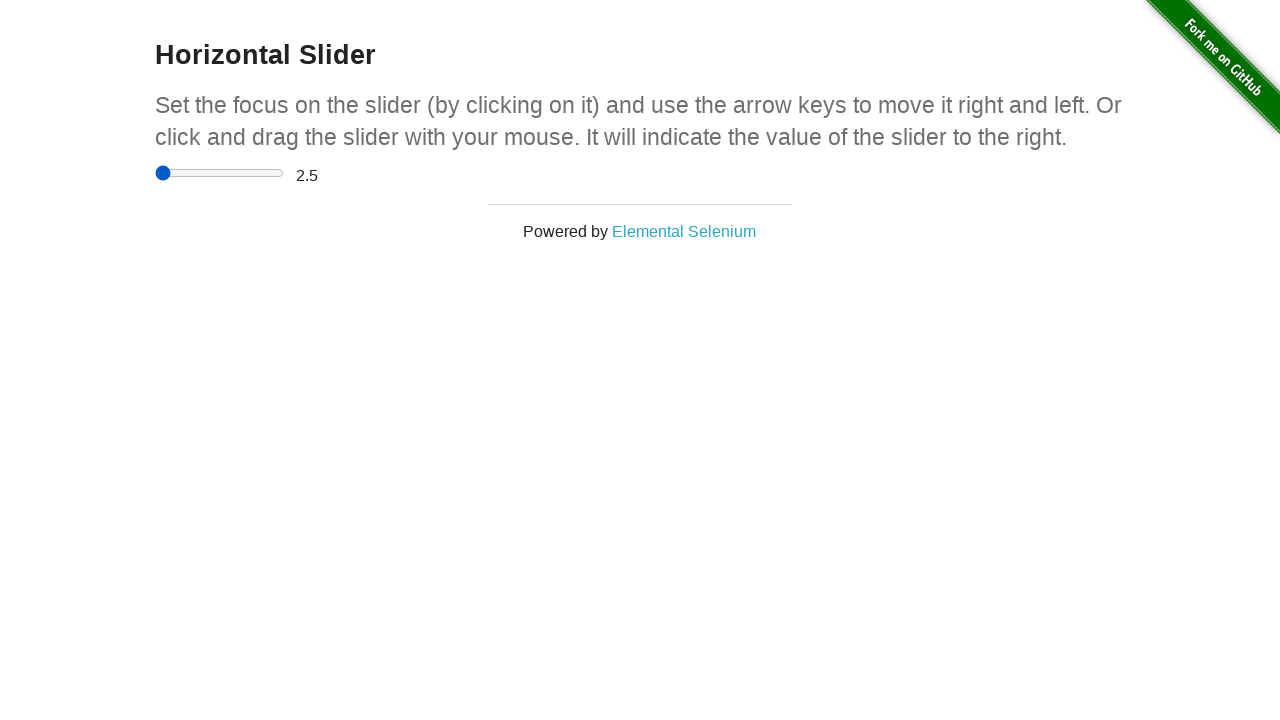

Released mouse button - slider moved to start position at (155, 173)
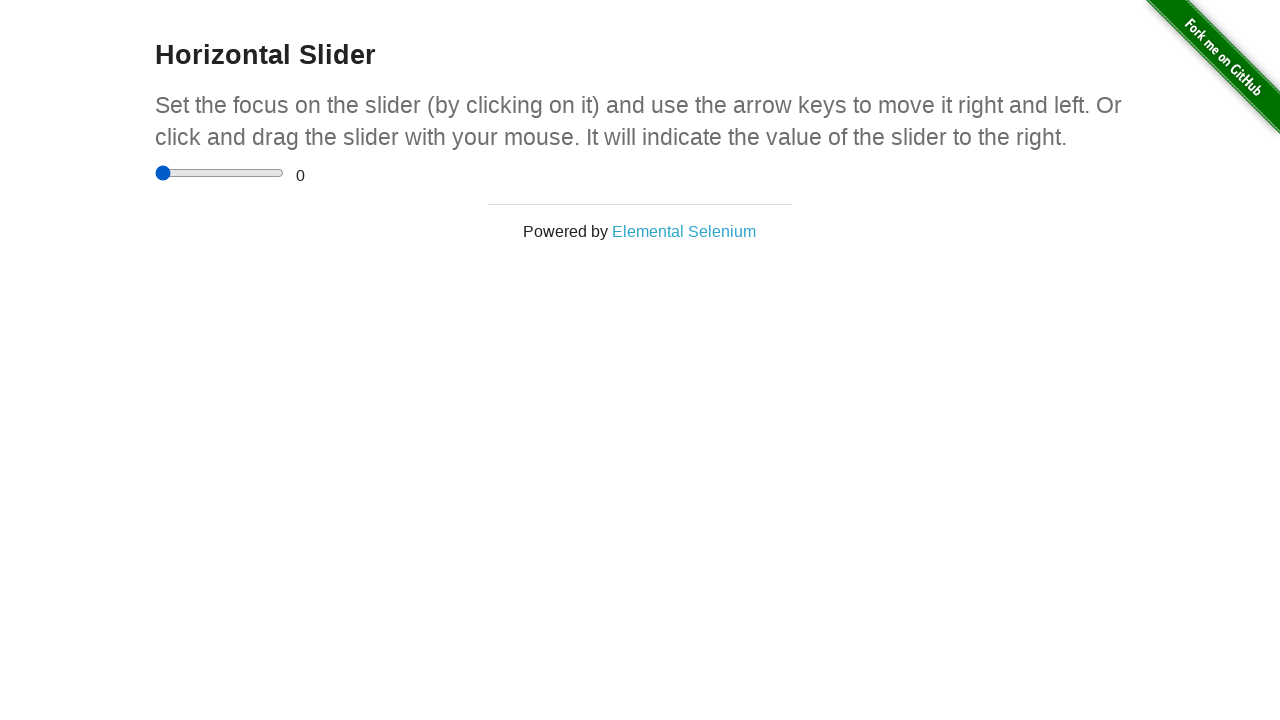

Moved mouse to left edge in preparation for center drag at (155, 173)
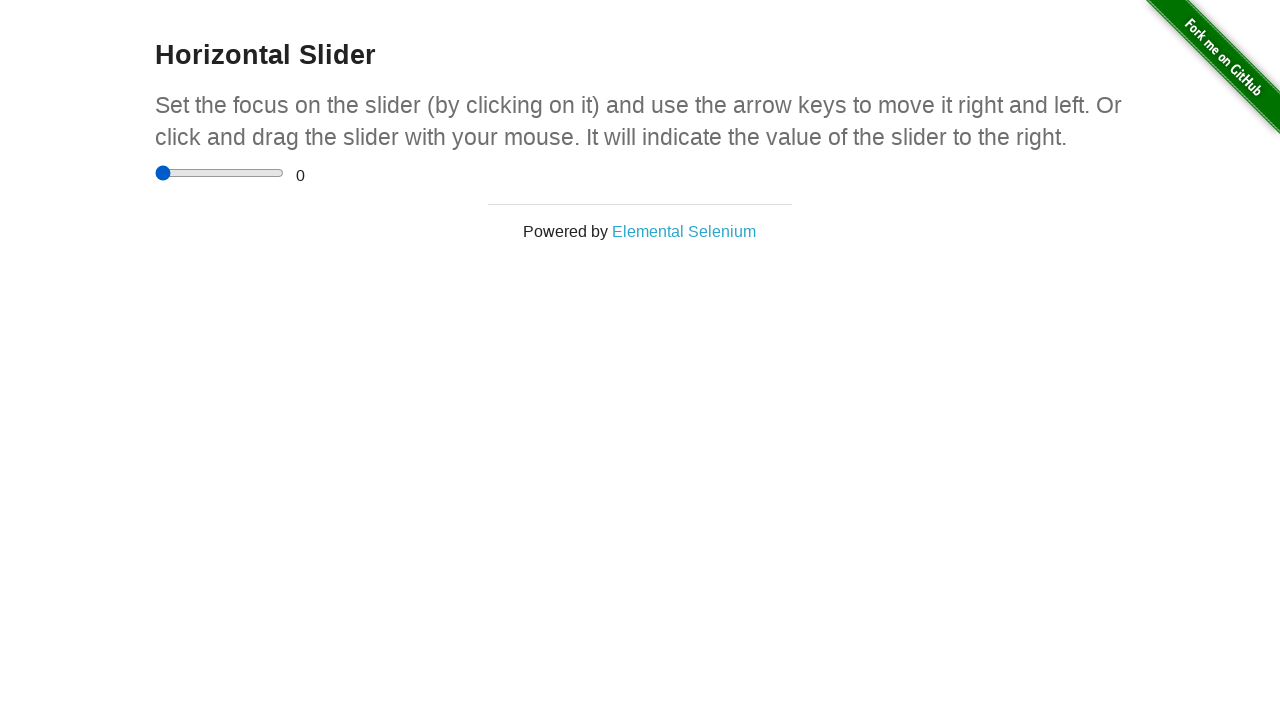

Pressed mouse button down to start center drag at (155, 173)
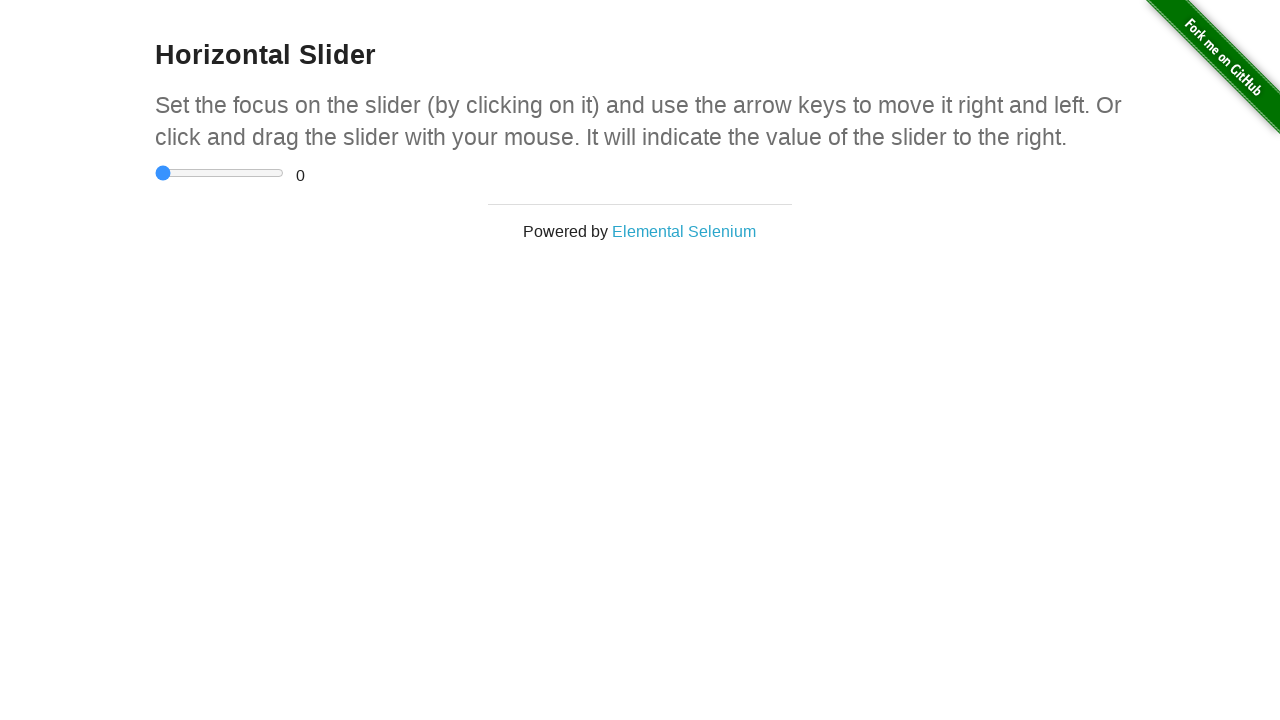

Dragged mouse to center of slider at (220, 173)
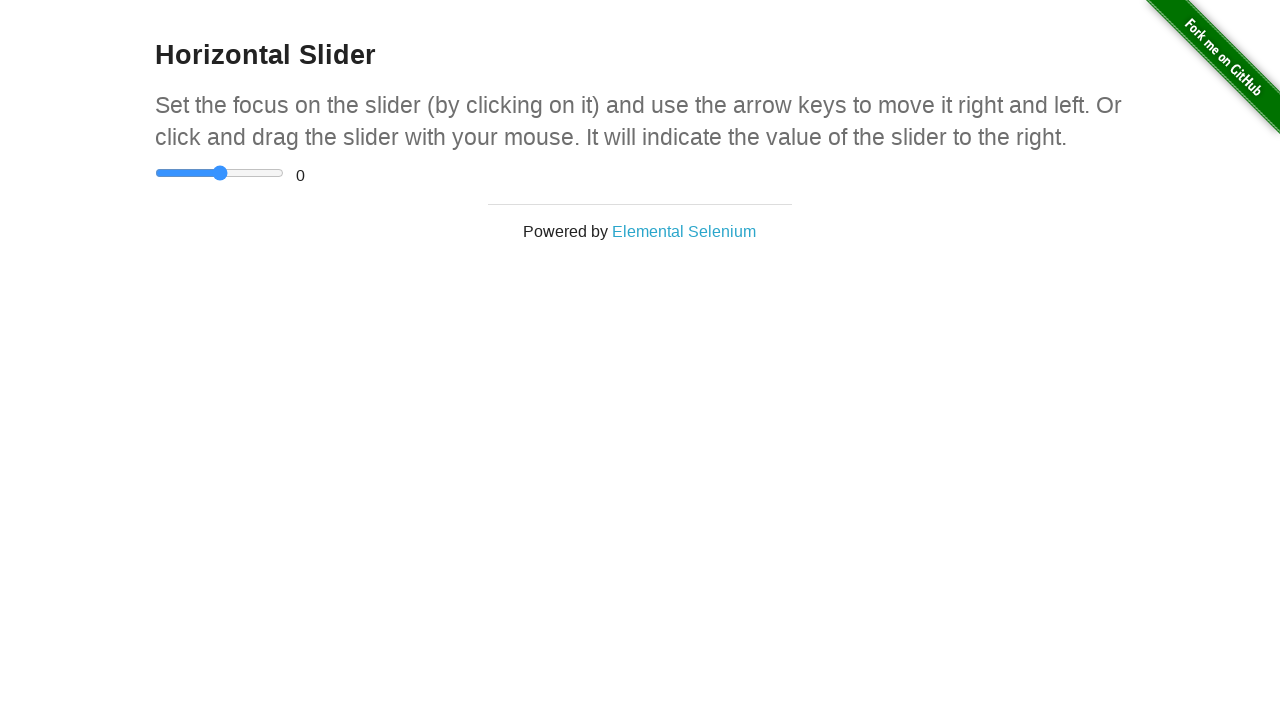

Released mouse button - slider moved to middle position at (220, 173)
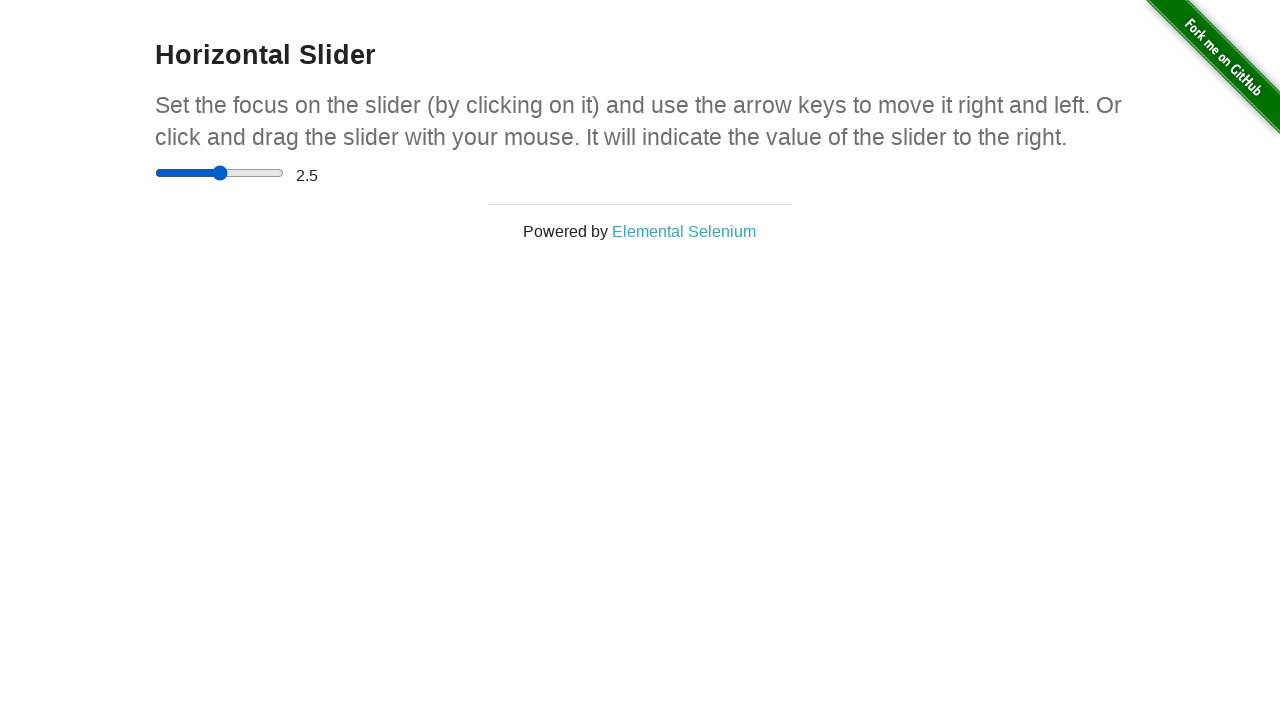

Moved mouse to center in preparation for right edge drag at (220, 173)
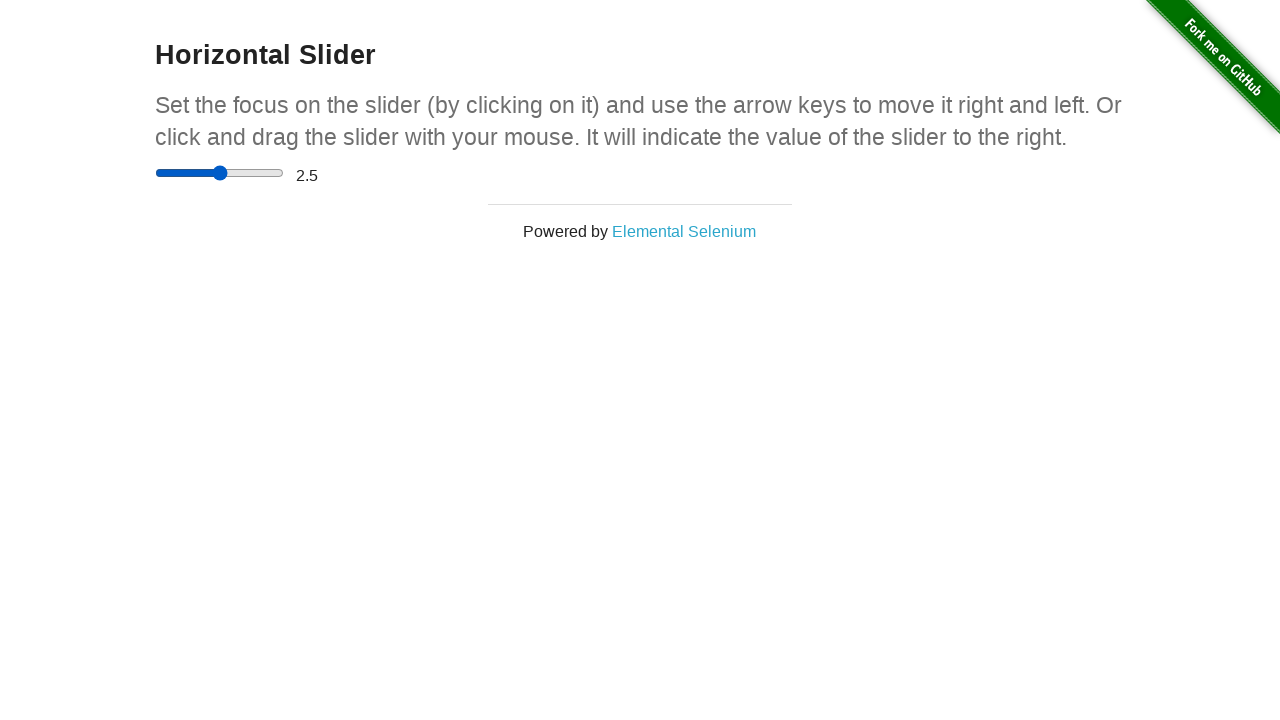

Pressed mouse button down to start right edge drag at (220, 173)
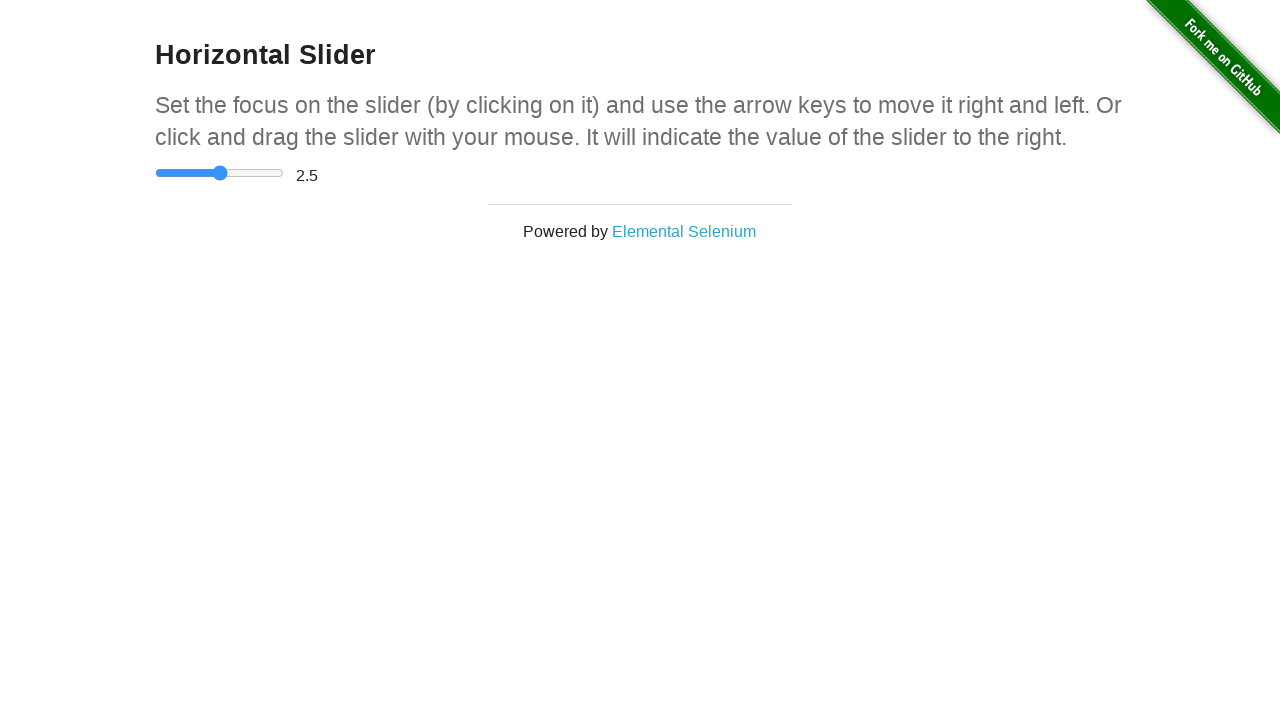

Dragged mouse to right edge of slider at (284, 173)
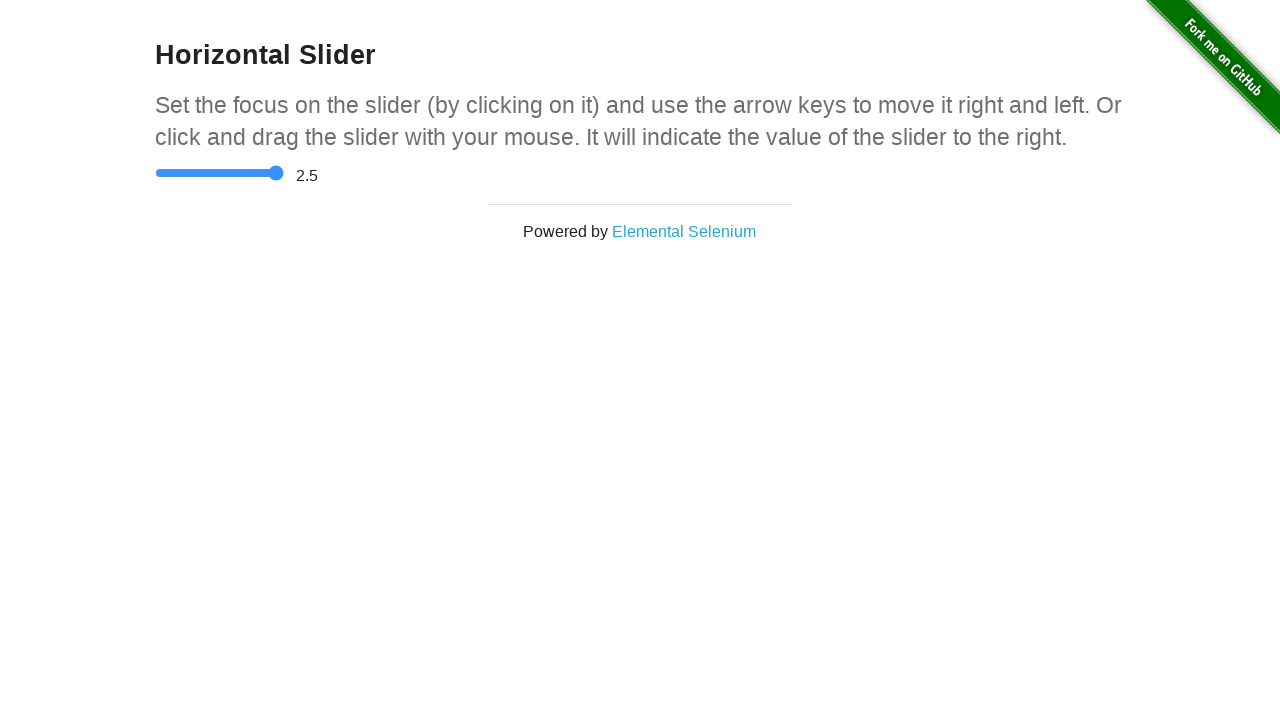

Released mouse button - slider moved to end position at (284, 173)
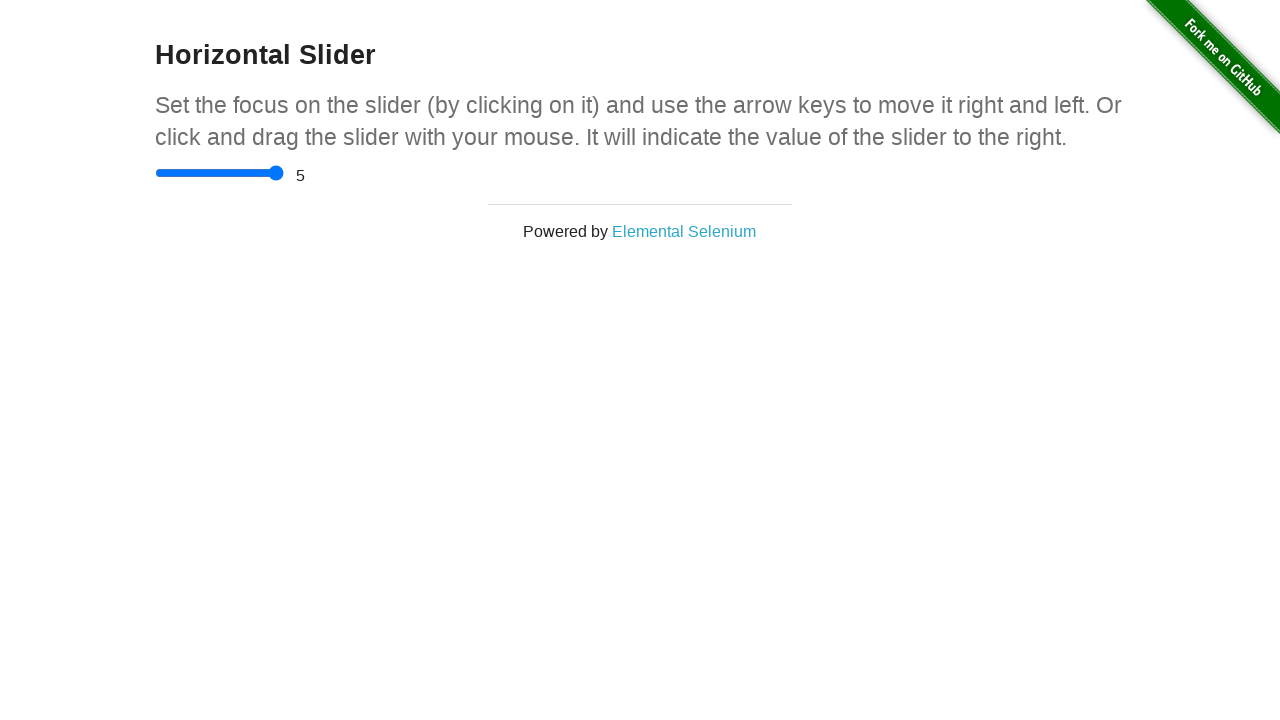

Pressed mouse button down to test boundary condition at (284, 173)
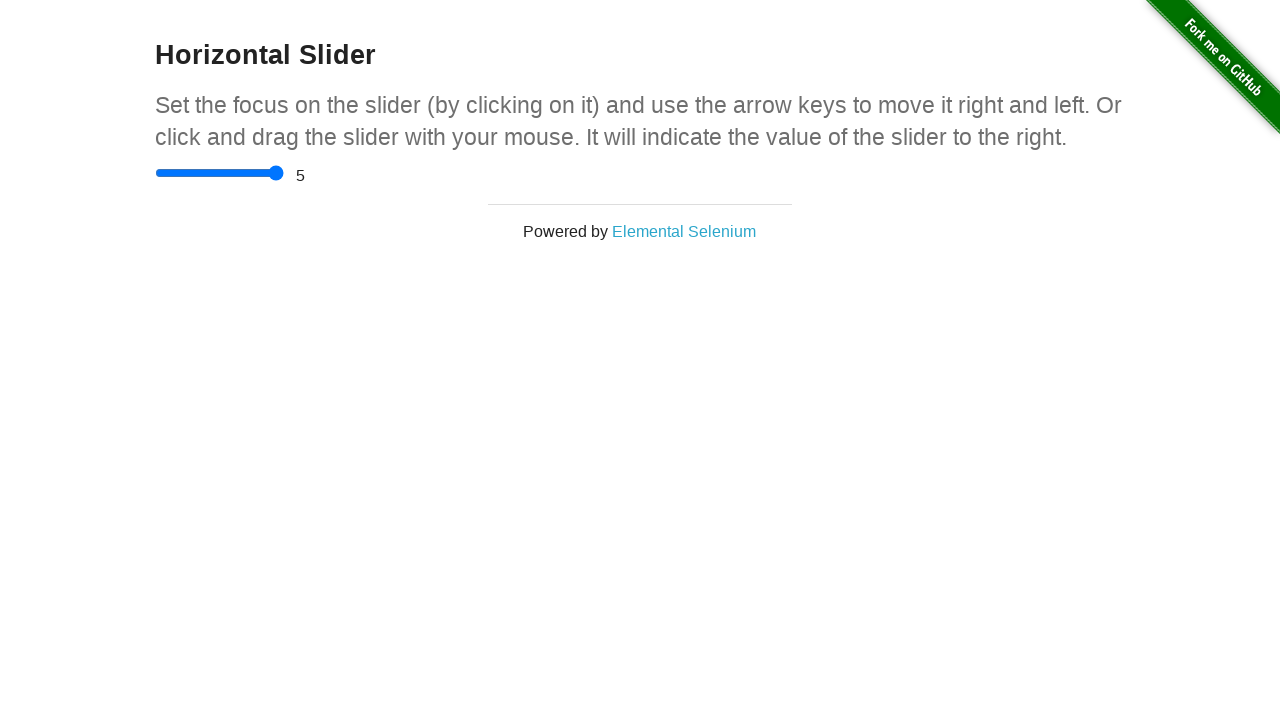

Attempted to drag mouse 50px beyond right edge to test boundary at (334, 173)
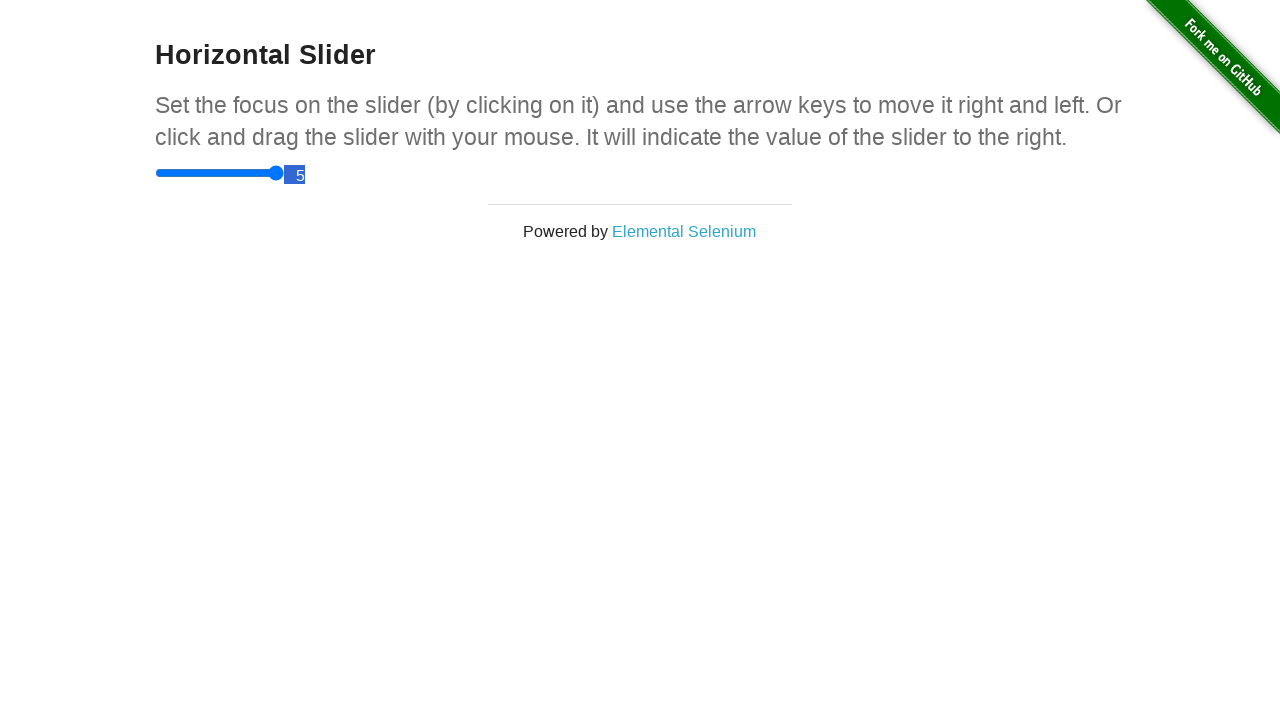

Released mouse button - slider boundary constraint verified at (334, 173)
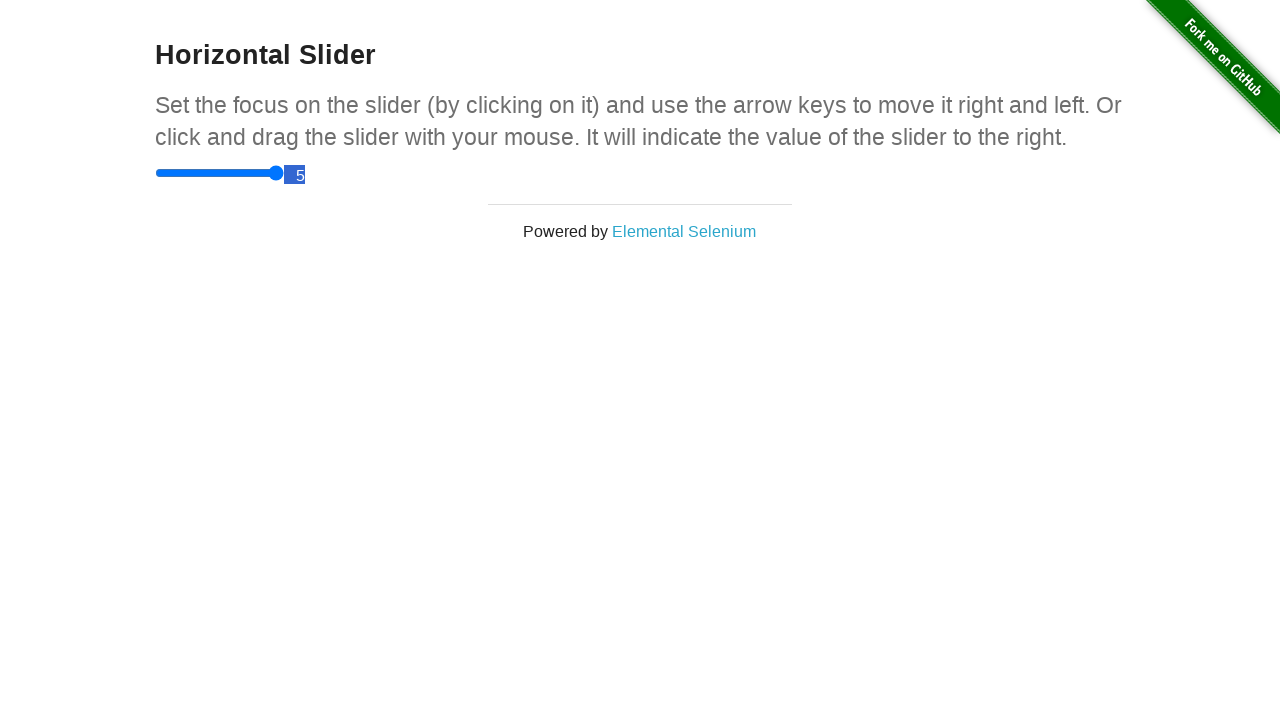

Moved mouse to right edge in preparation for return drag at (284, 173)
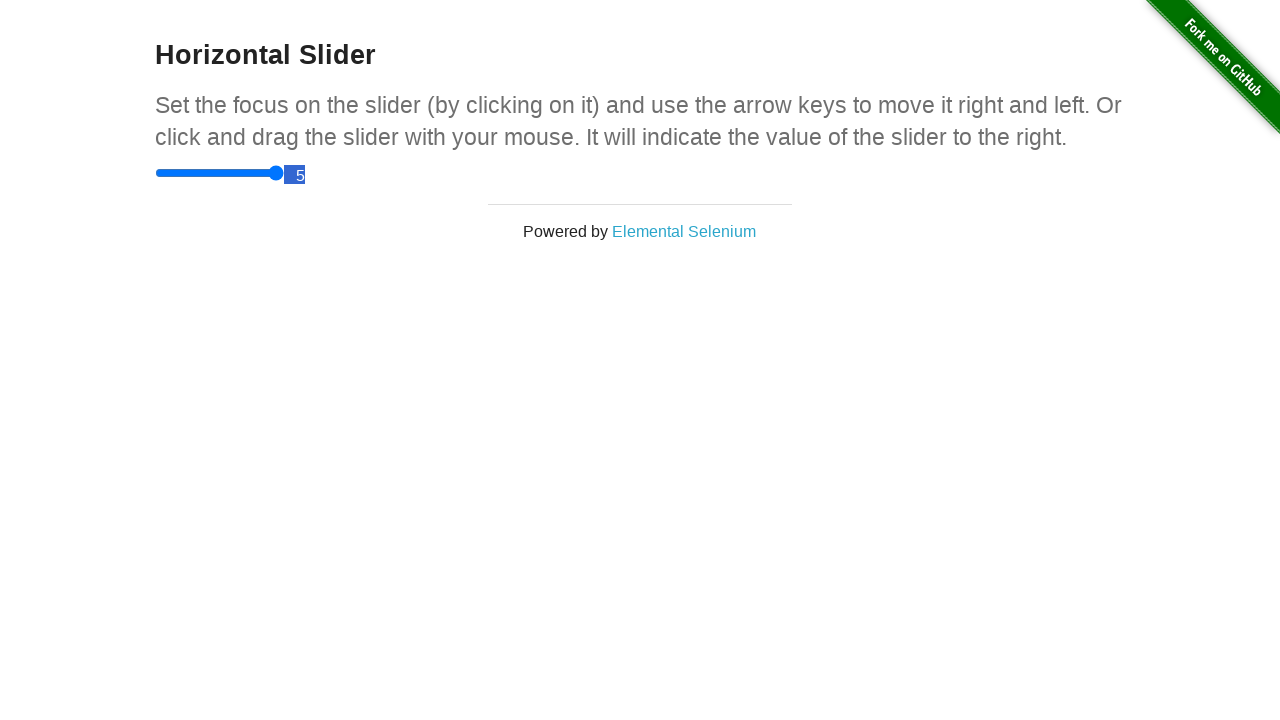

Pressed mouse button down to start return drag to start at (284, 173)
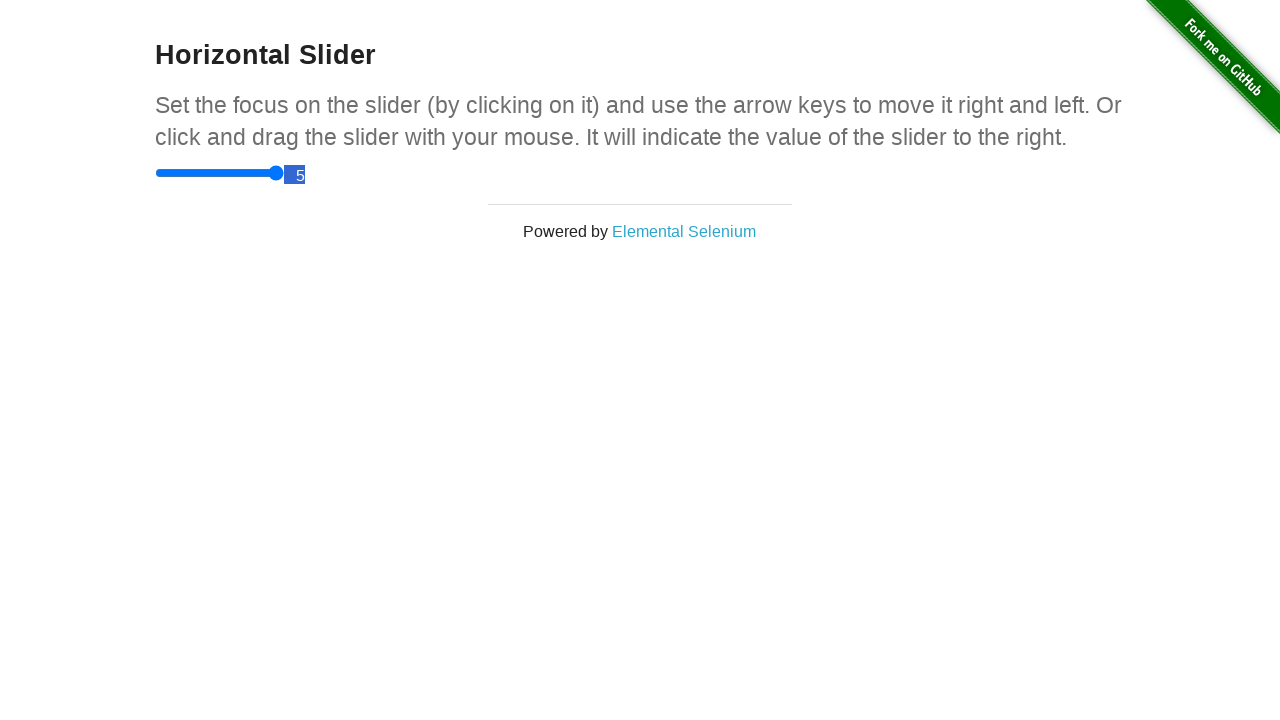

Dragged mouse from right edge back to left edge at (155, 173)
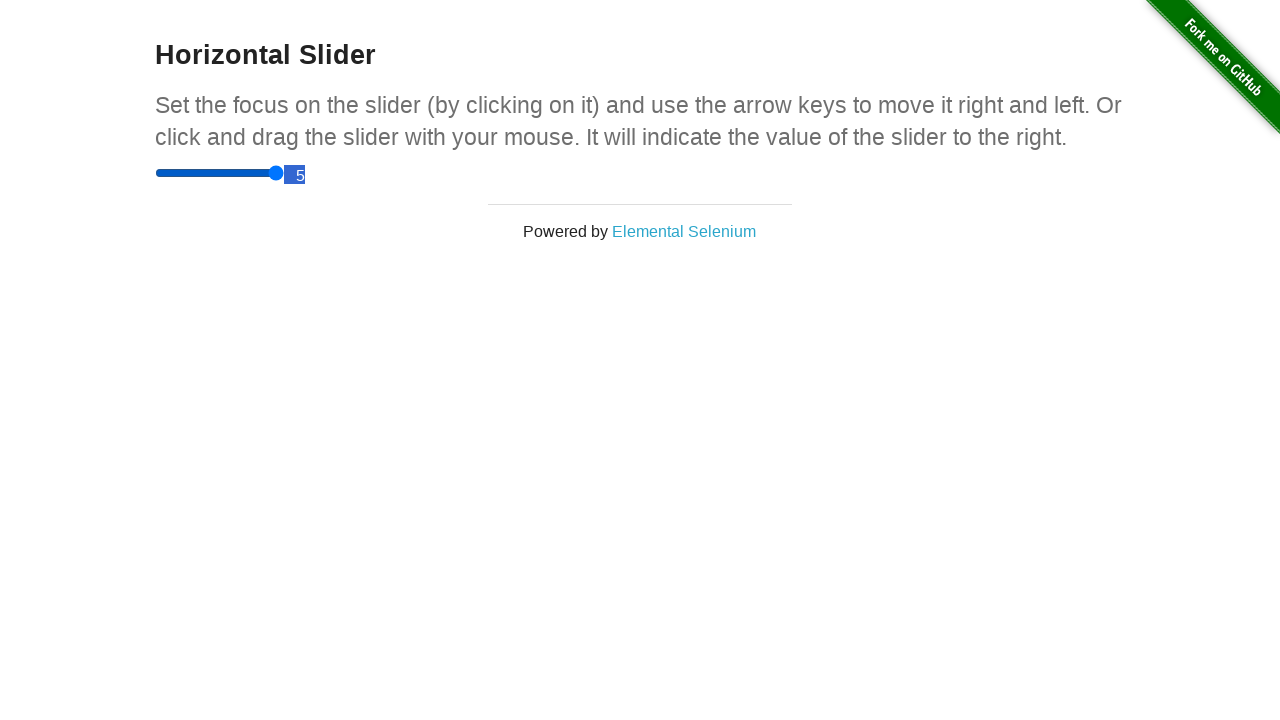

Released mouse button - slider returned to start position at (155, 173)
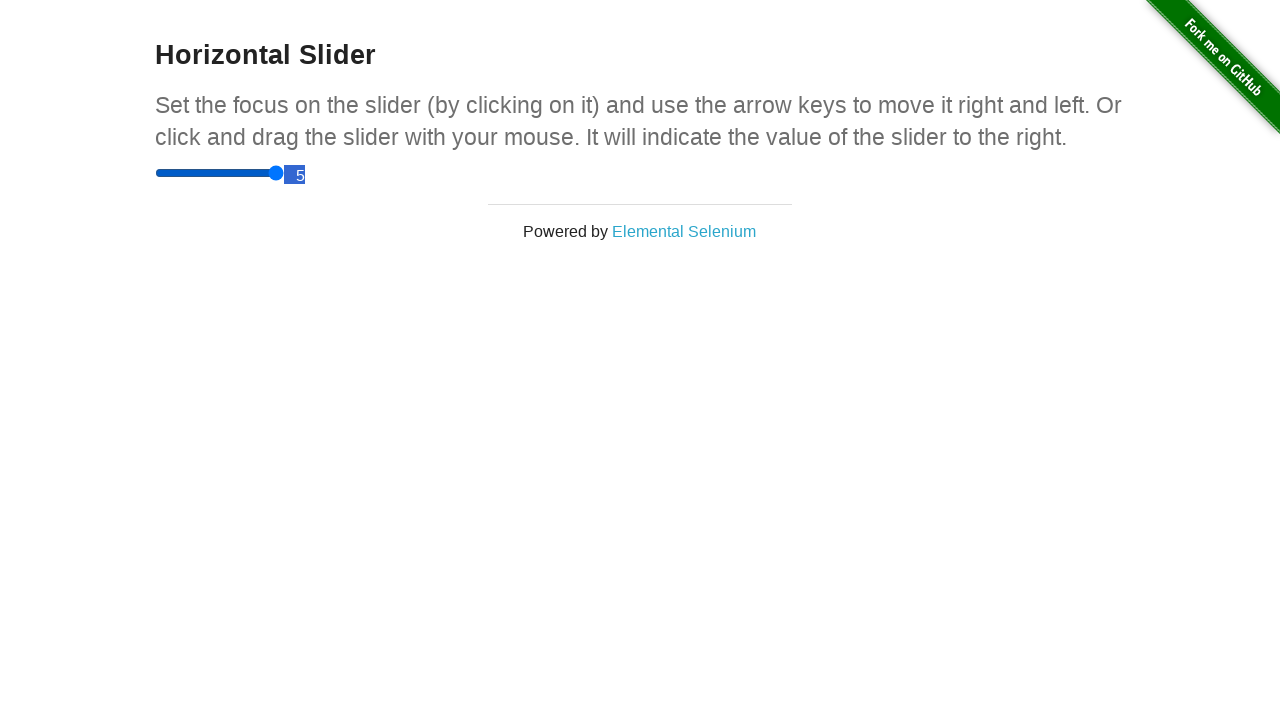

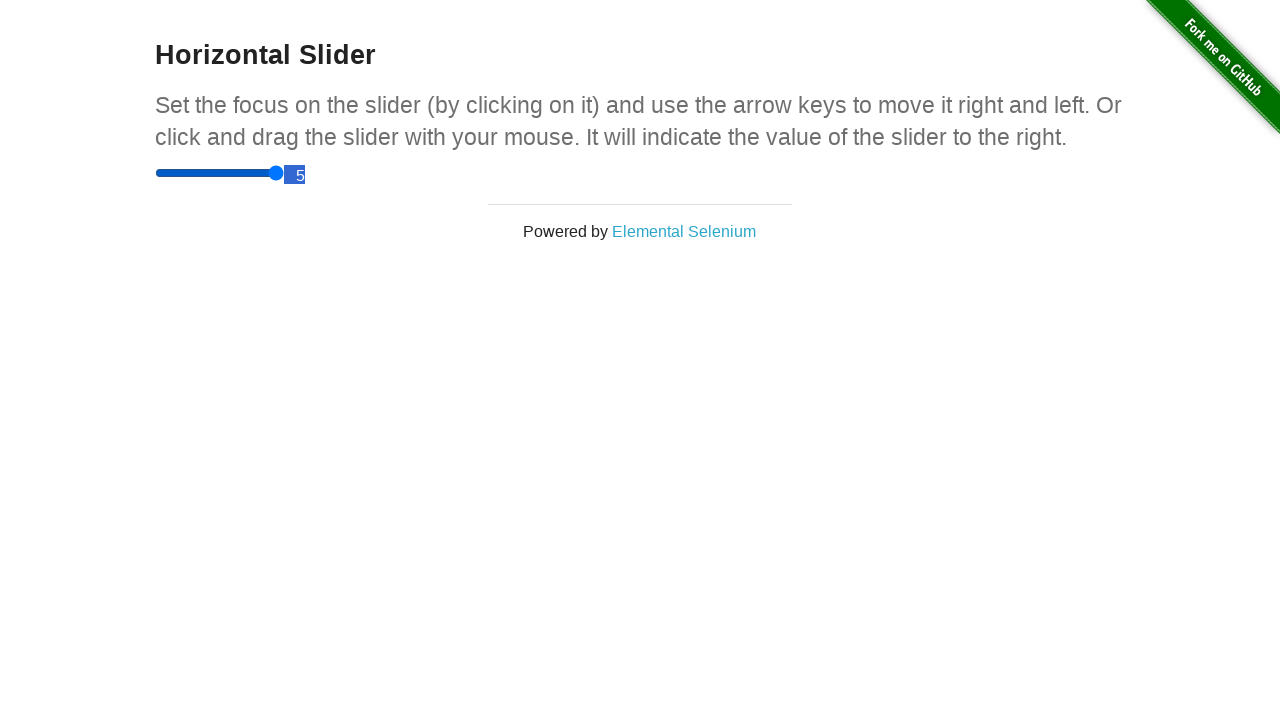